Tests radio button functionality by verifying button visibility and clicking a specific radio button

Starting URL: https://practice.expandtesting.com/radio-buttons

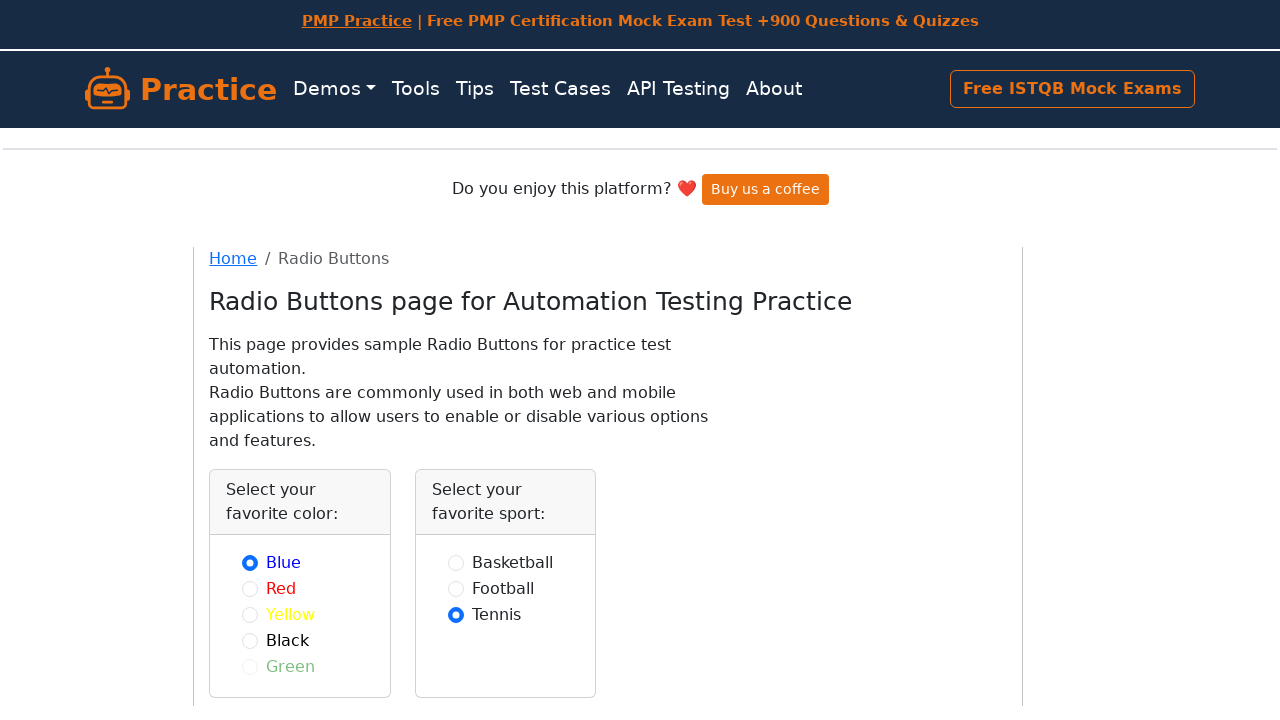

Located all radio buttons with color names
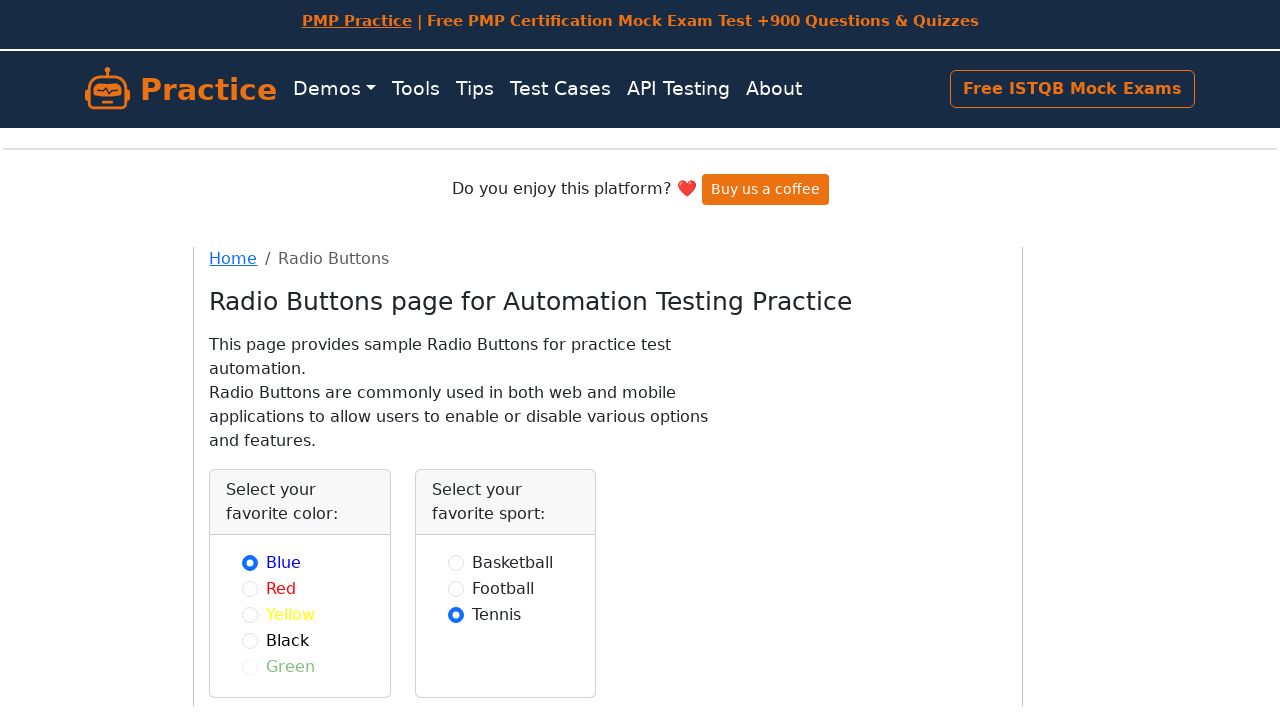

Verified that 5 radio buttons are present
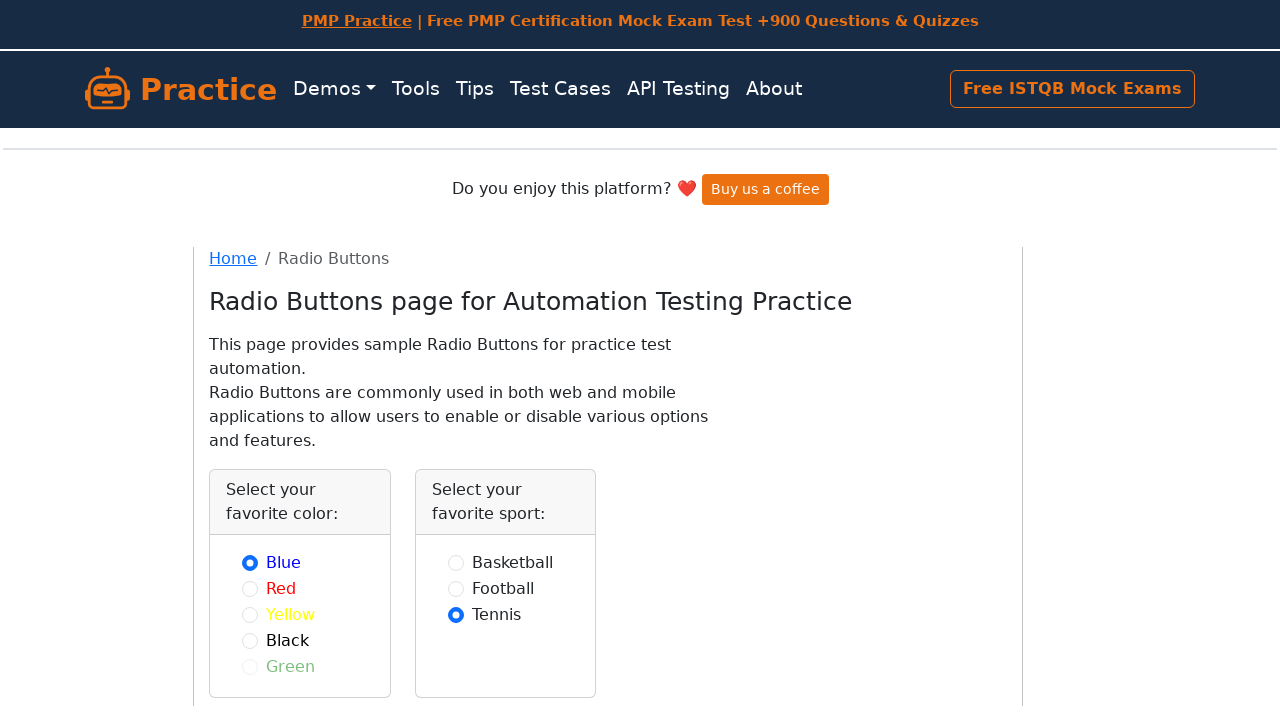

Verified a radio button is visible
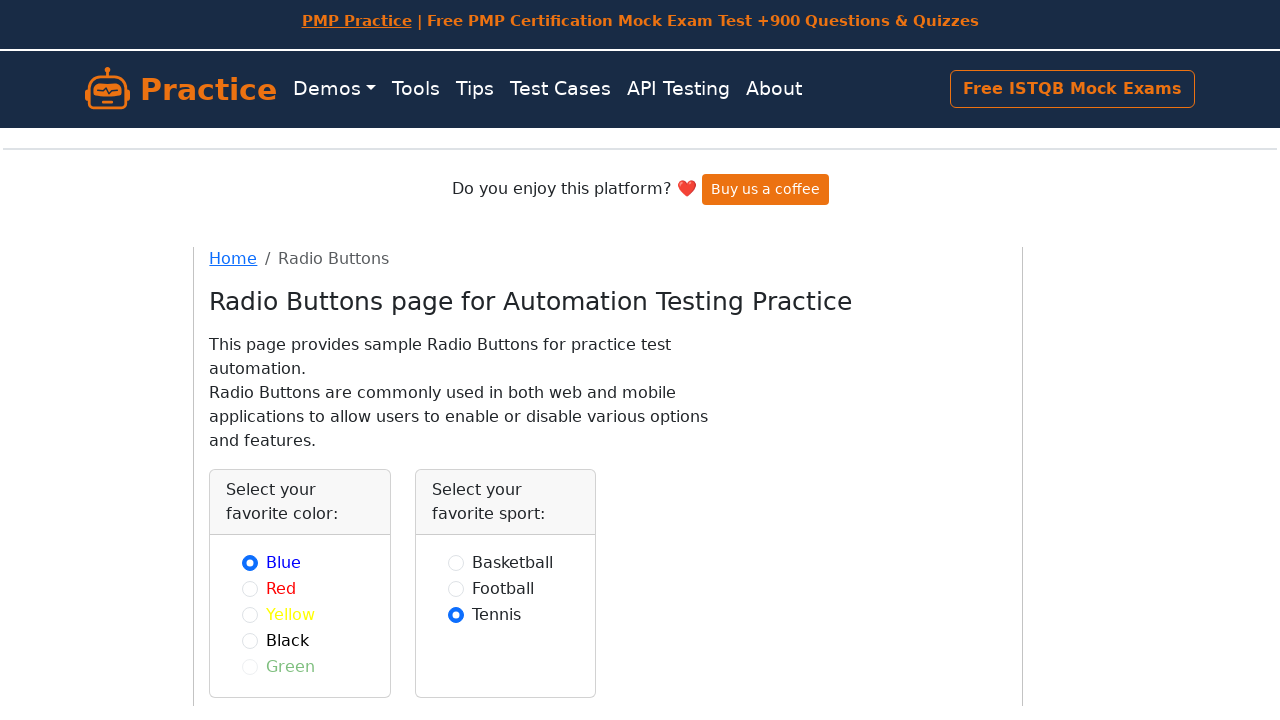

Verified a radio button is visible
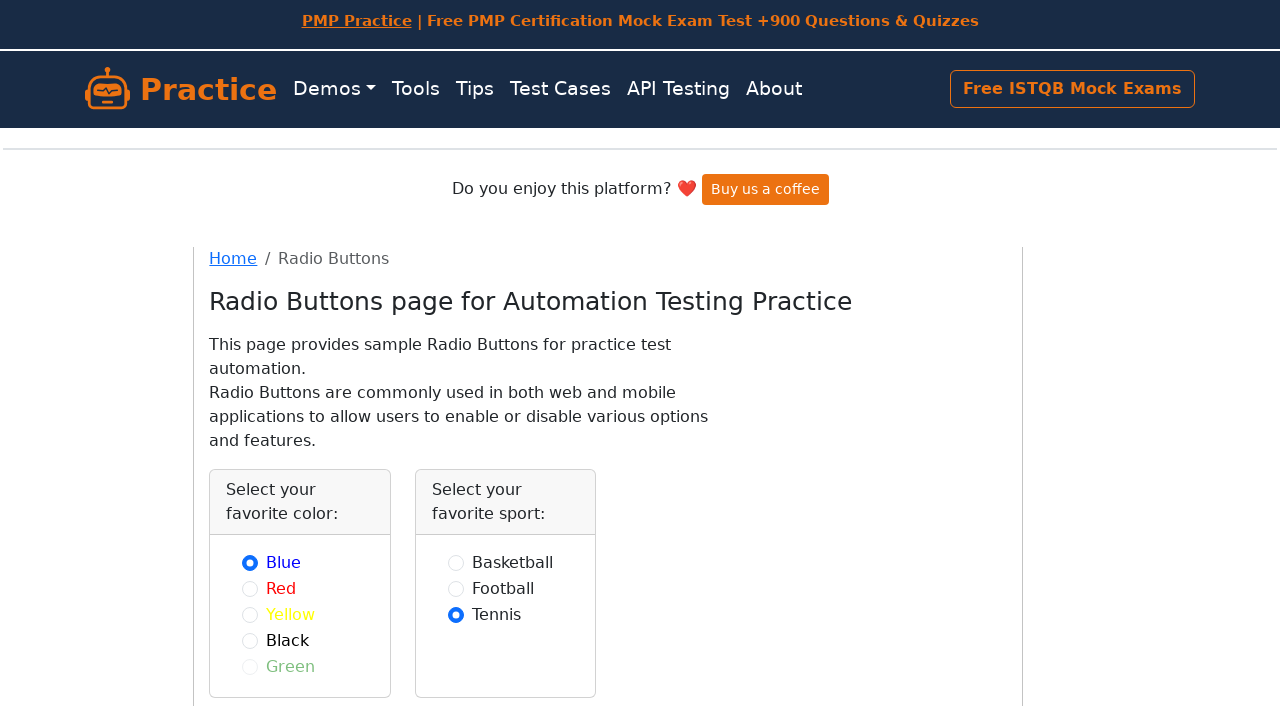

Verified a radio button is visible
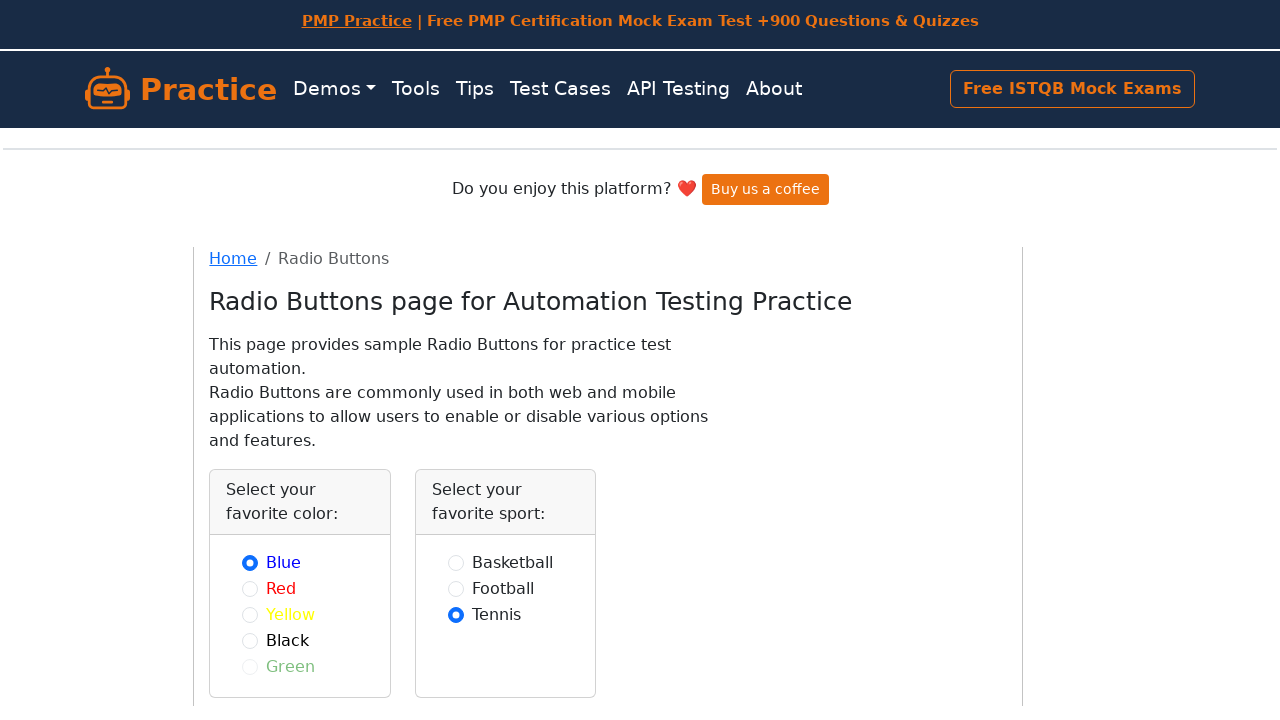

Verified a radio button is visible
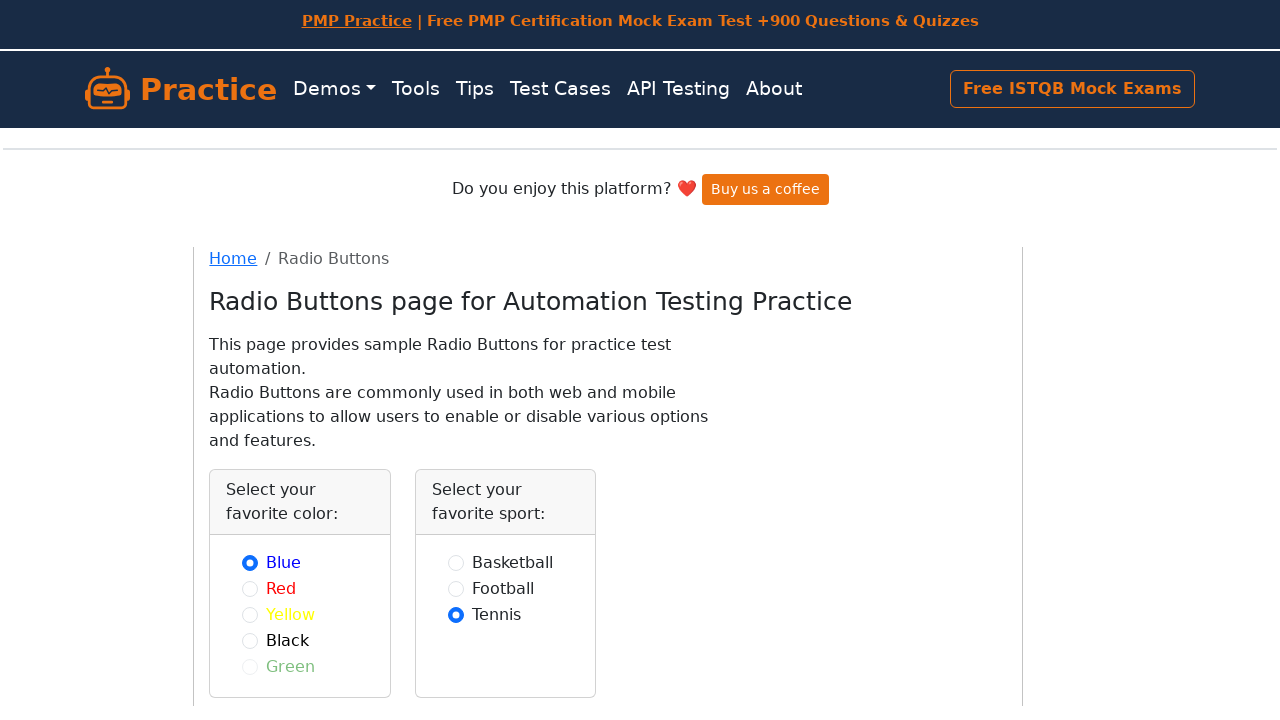

Verified a radio button is visible
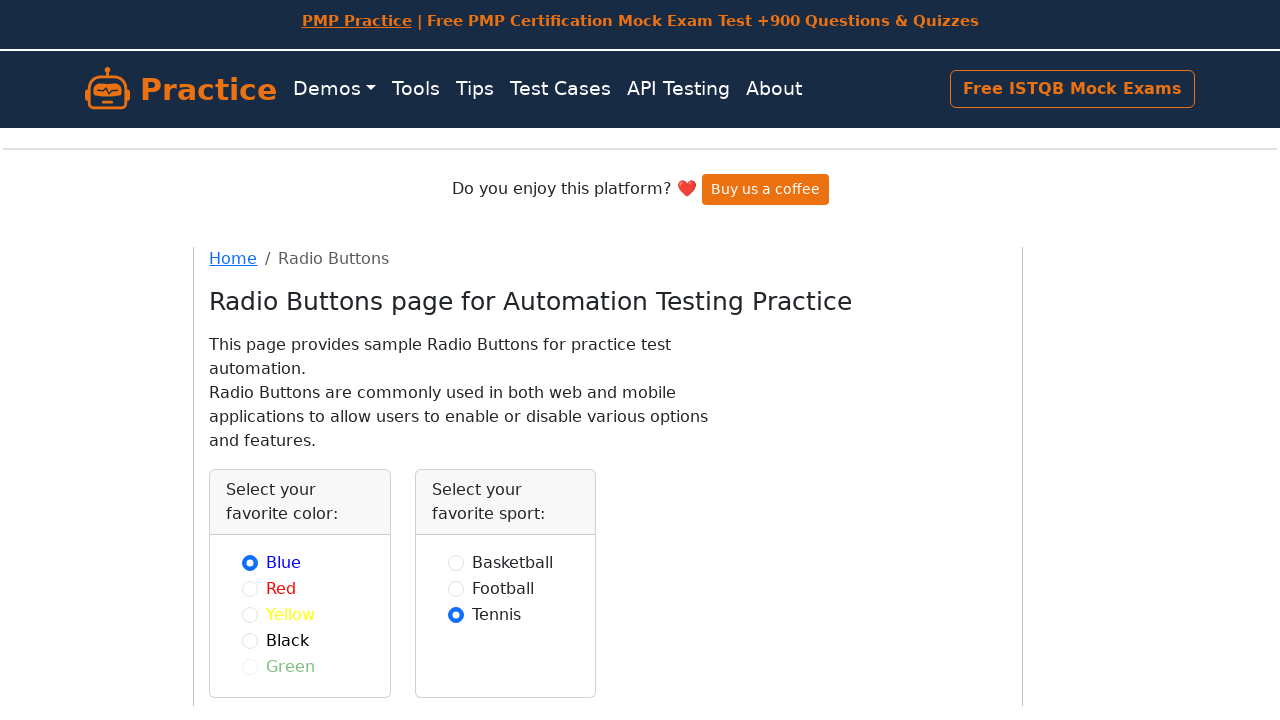

Clicked the second radio button at (250, 588) on input[type='radio'][name*='color'] >> nth=1
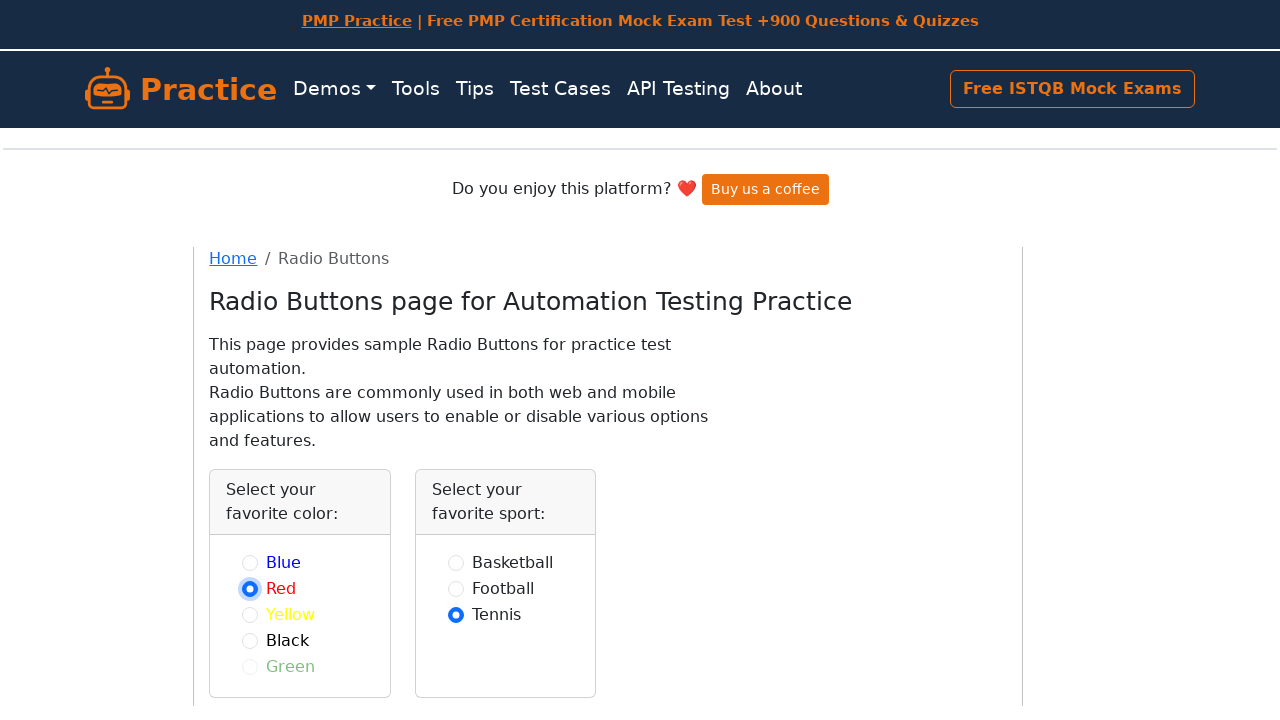

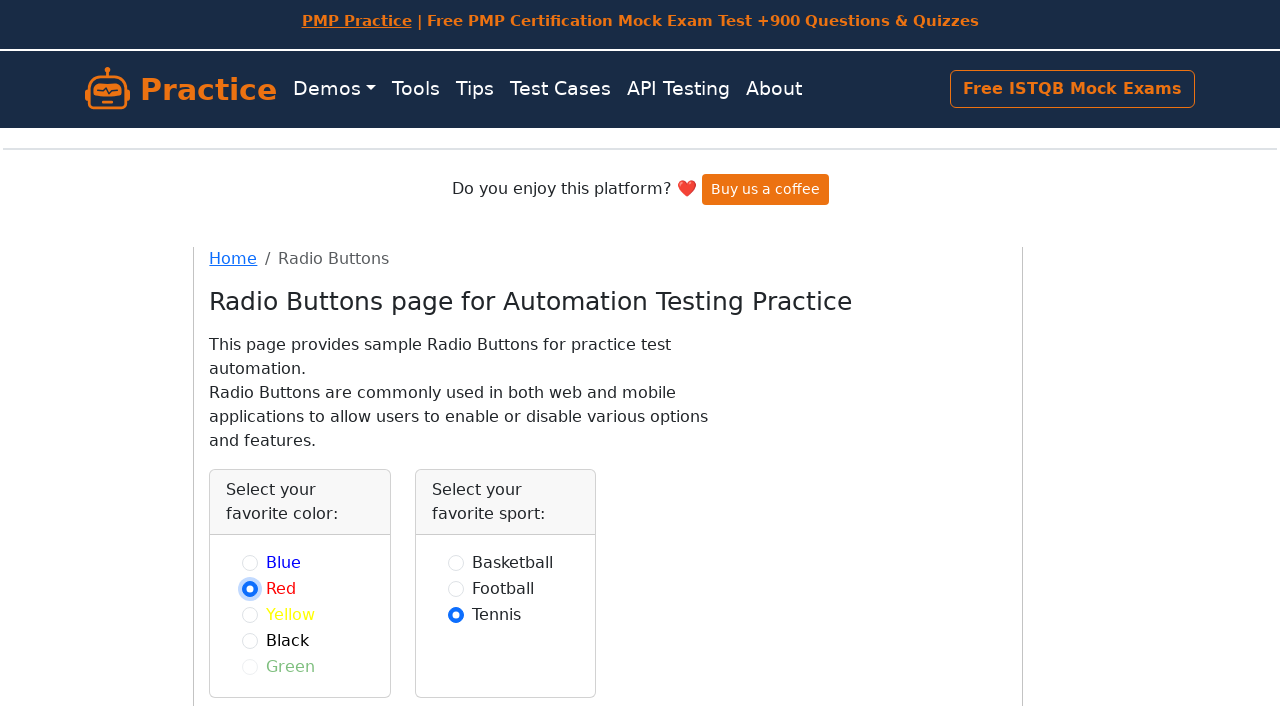